Tests clicking the menu icon on Katalon Cura demo site and performs a do-while loop incrementing a counter

Starting URL: https://katalon-demo-cura.herokuapp.com/

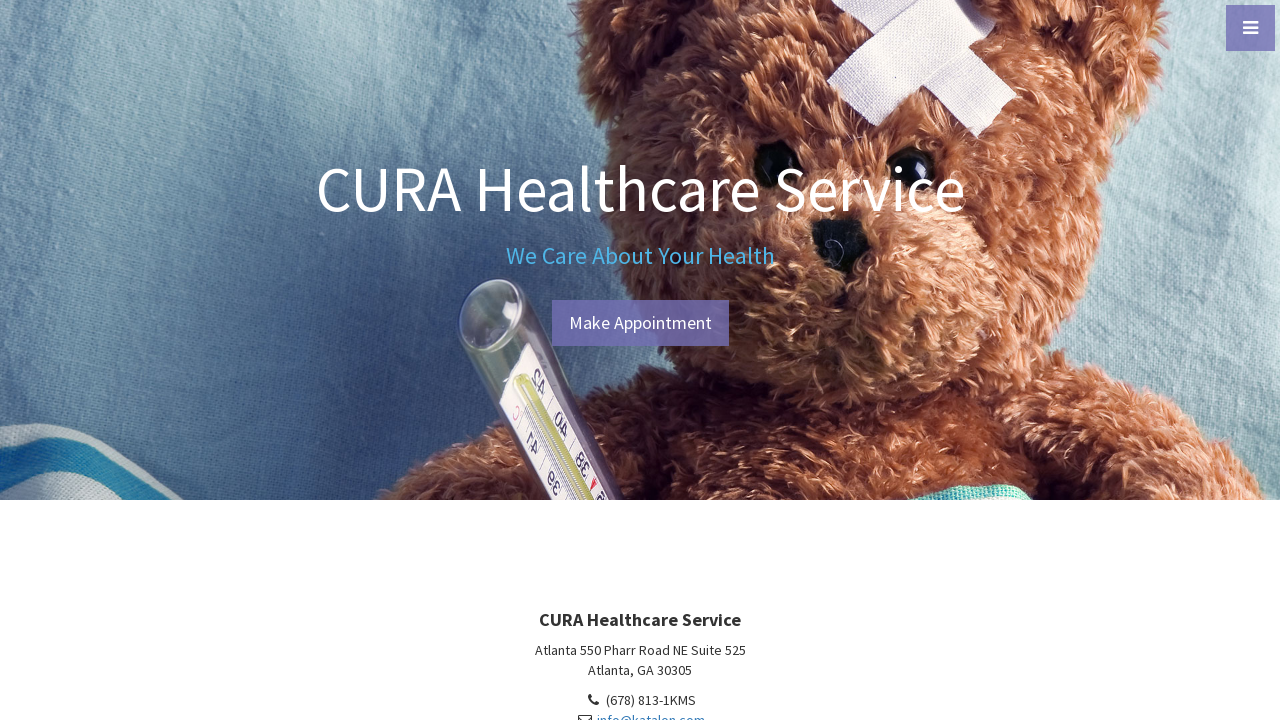

Clicked the menu icon (hamburger button) on Katalon Cura demo site at (1250, 28) on .fa-bars
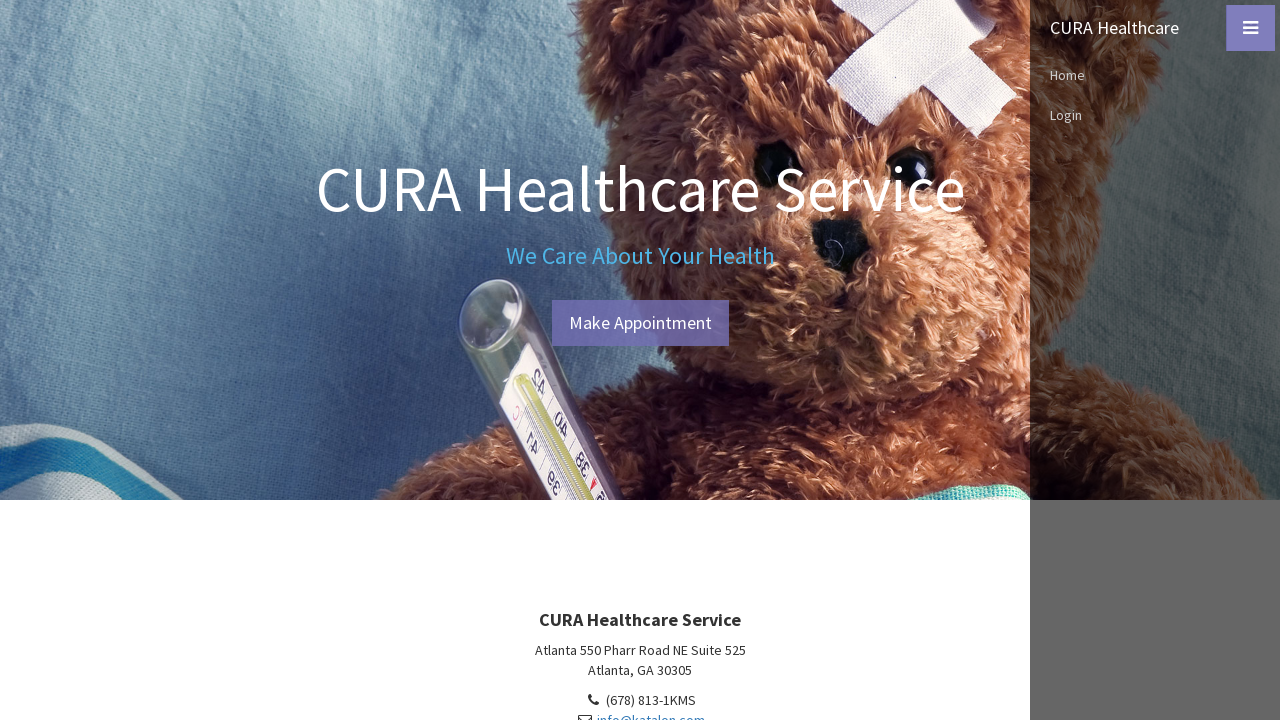

Do-while loop iteration 1
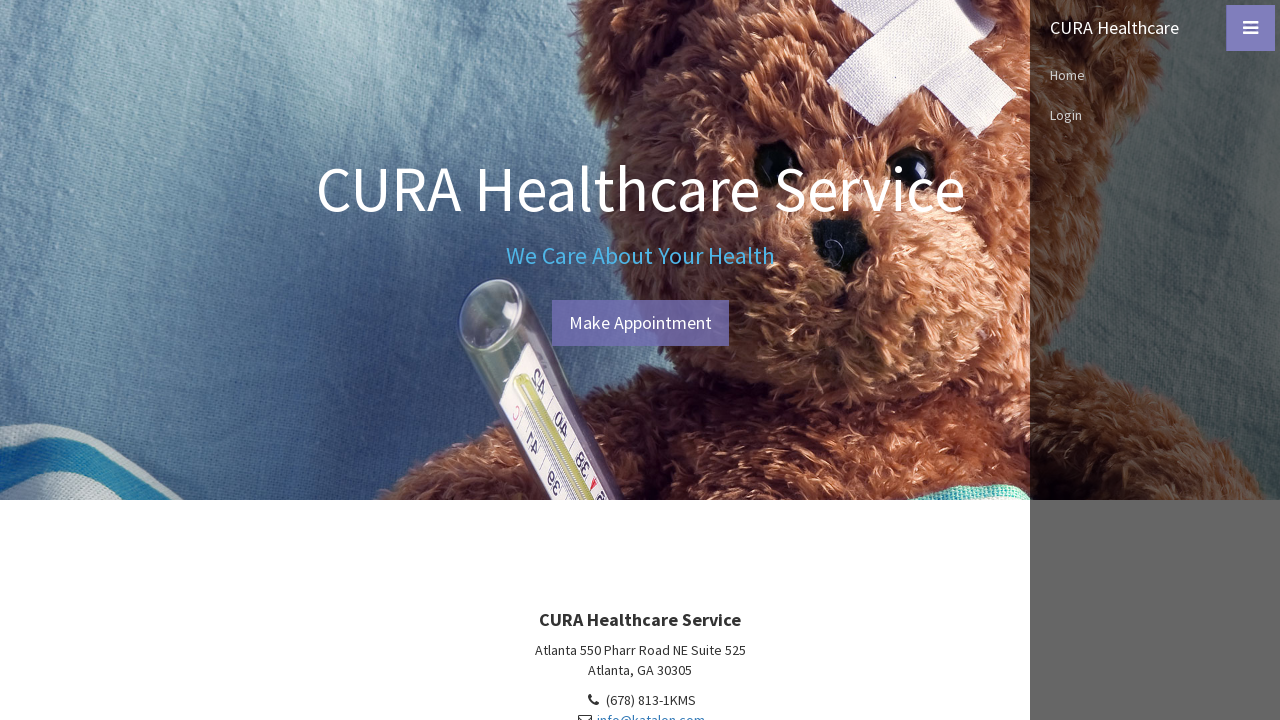

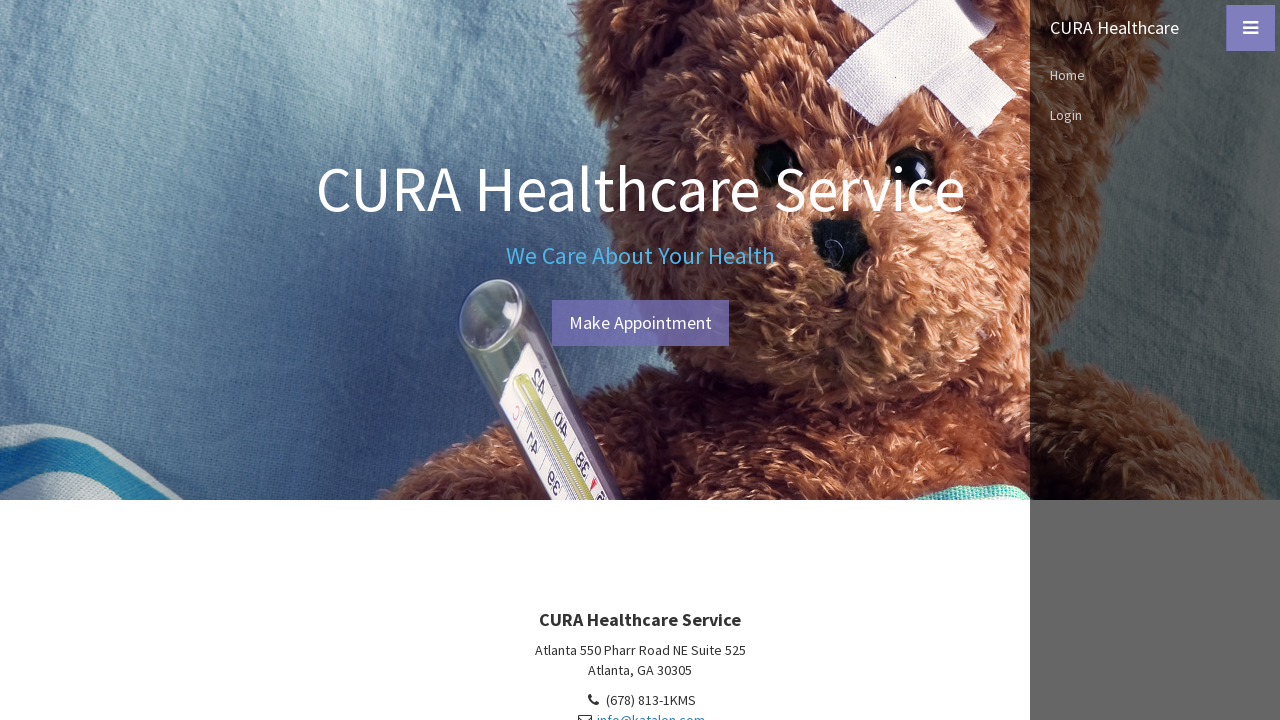